Verifies that the homepage URL is correct for the automation exercise website

Starting URL: https://automationexercise.com

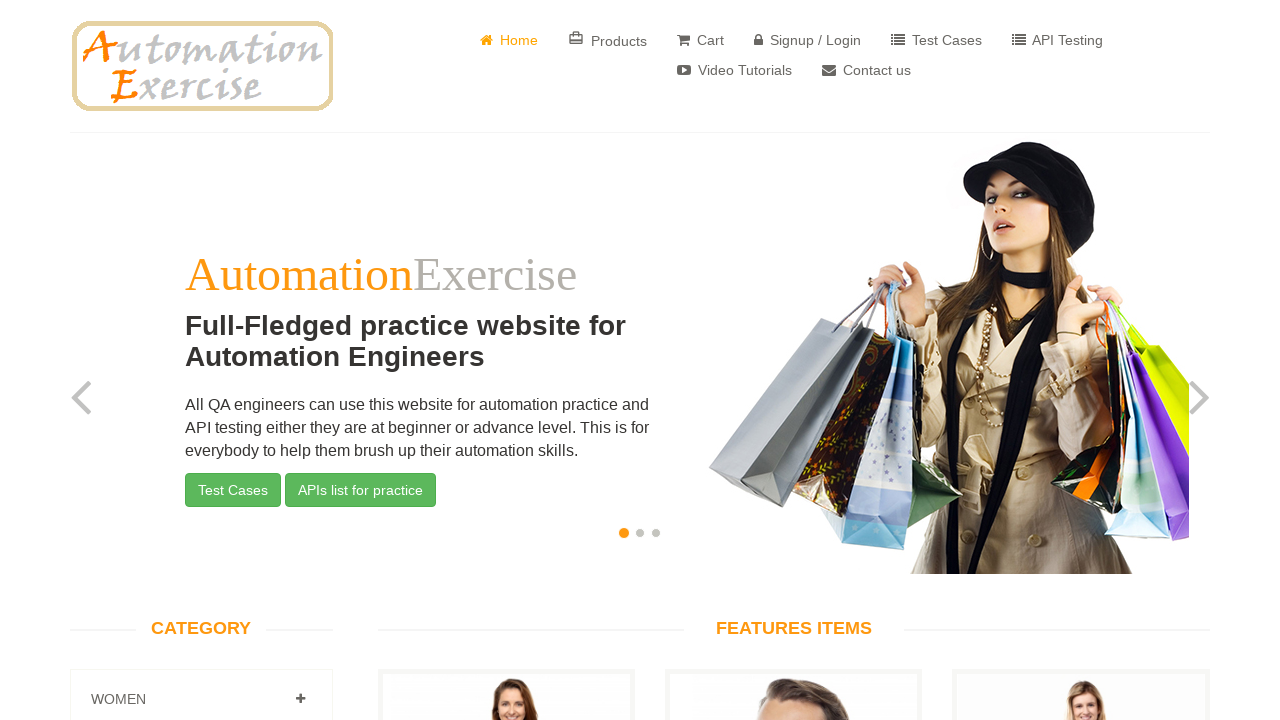

Verified that the current URL matches https://automationexercise.com/
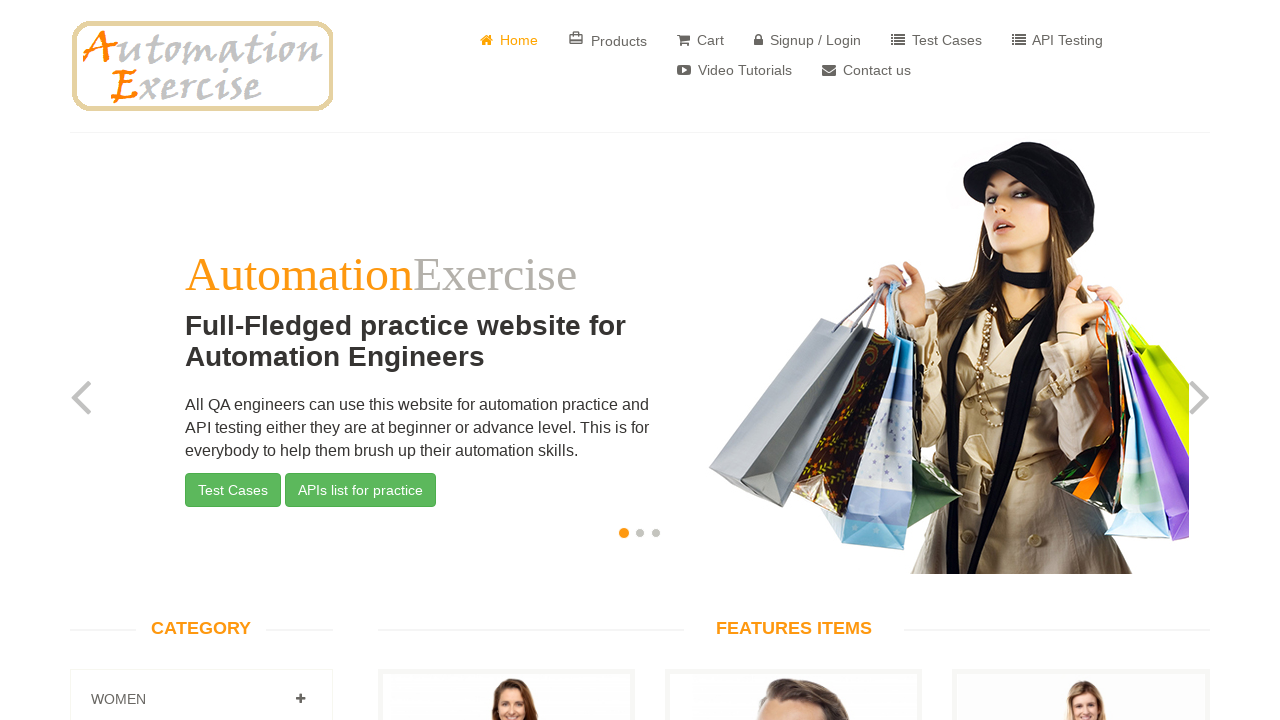

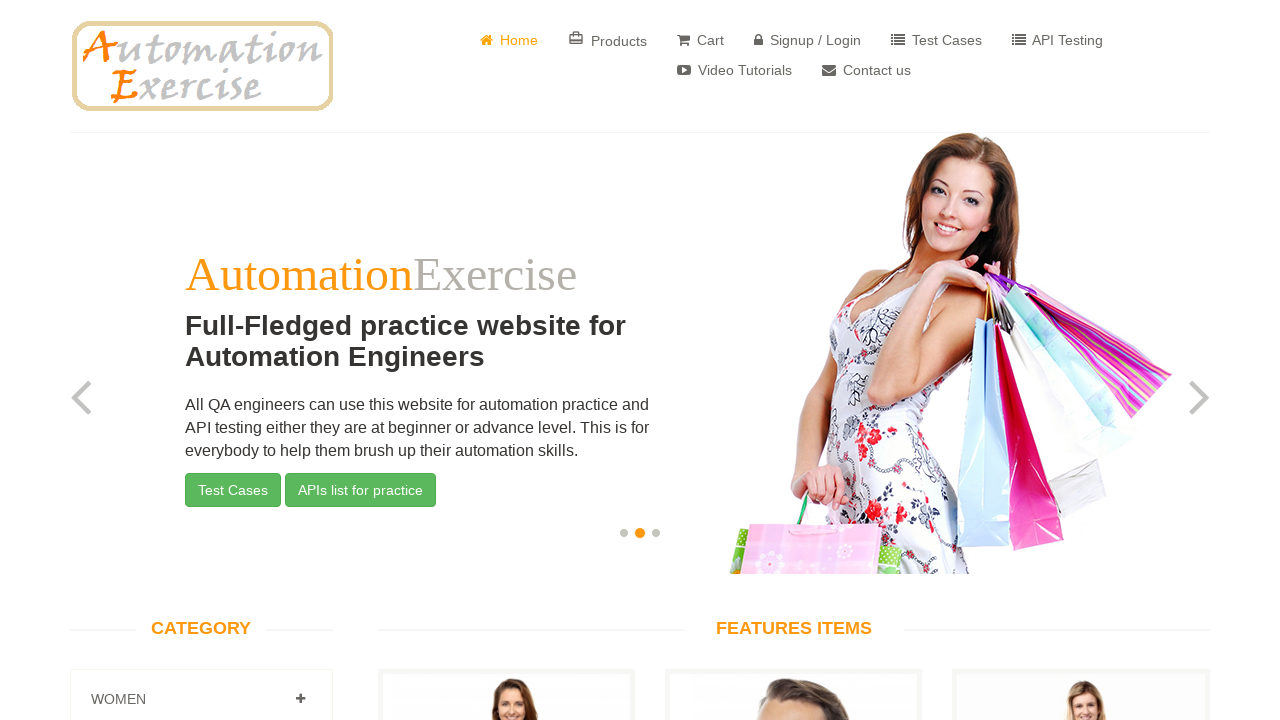